Tests checkbox functionality by selecting all unselected checkboxes in a form

Starting URL: https://echoecho.com/htmlforms09.htm

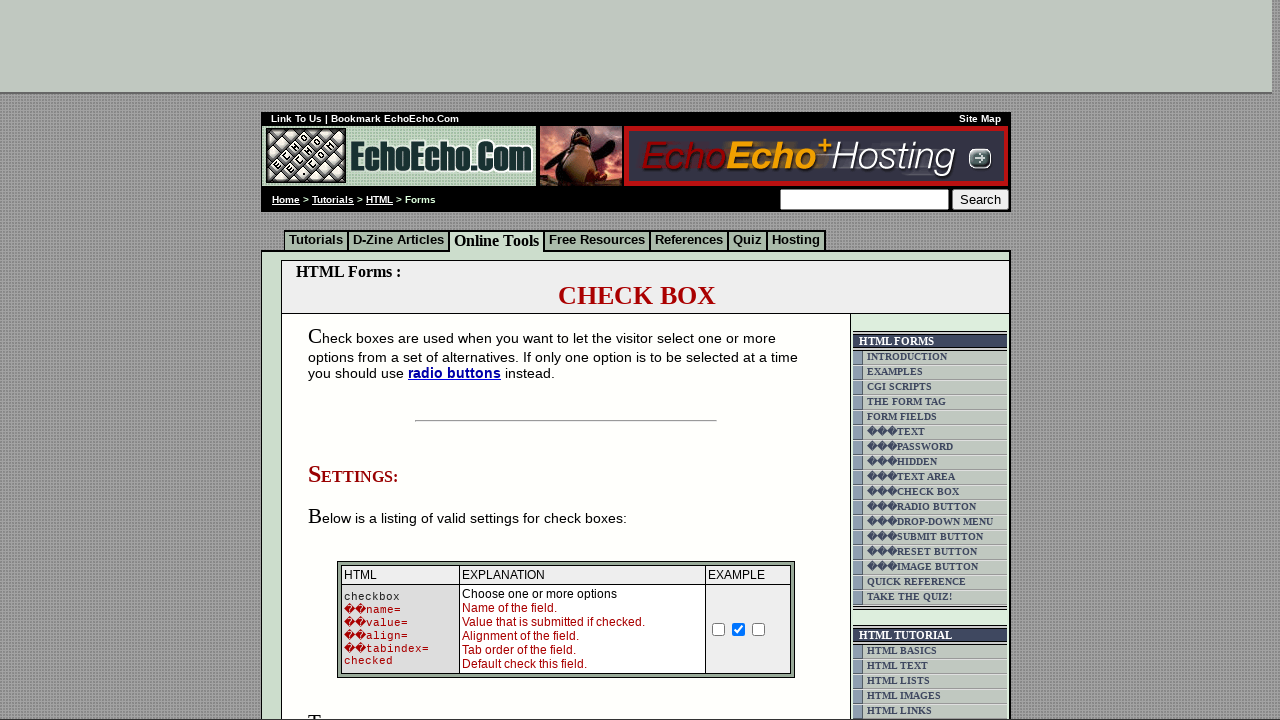

Navigated to checkbox form page
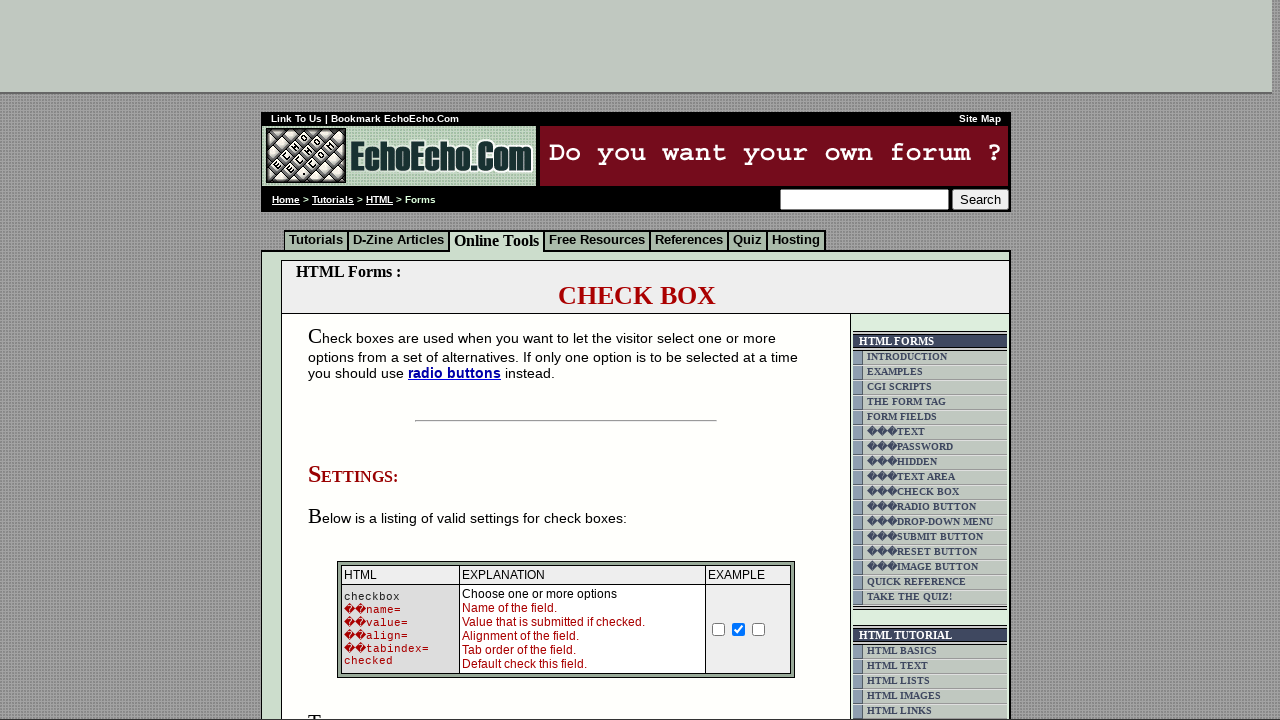

Located all checkboxes in the second table5 cell
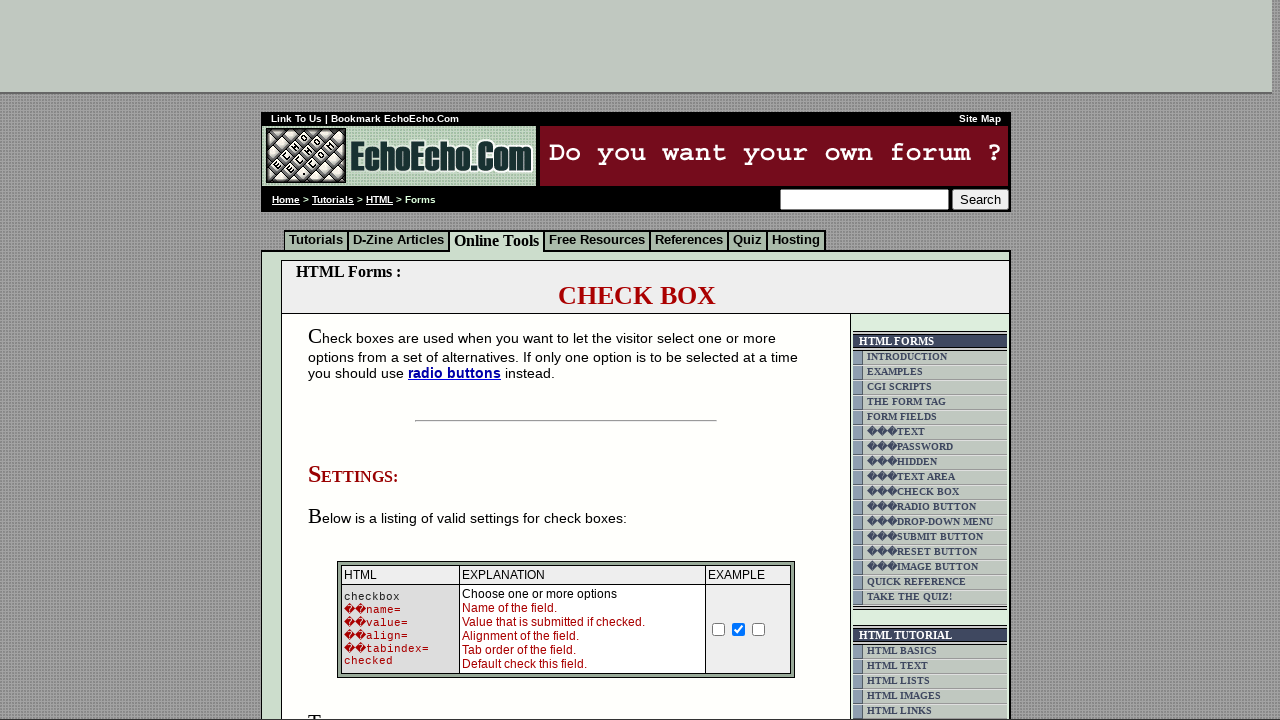

Clicked an unselected checkbox to select it at (354, 360) on (//td[@class='table5'])[2]/input >> nth=0
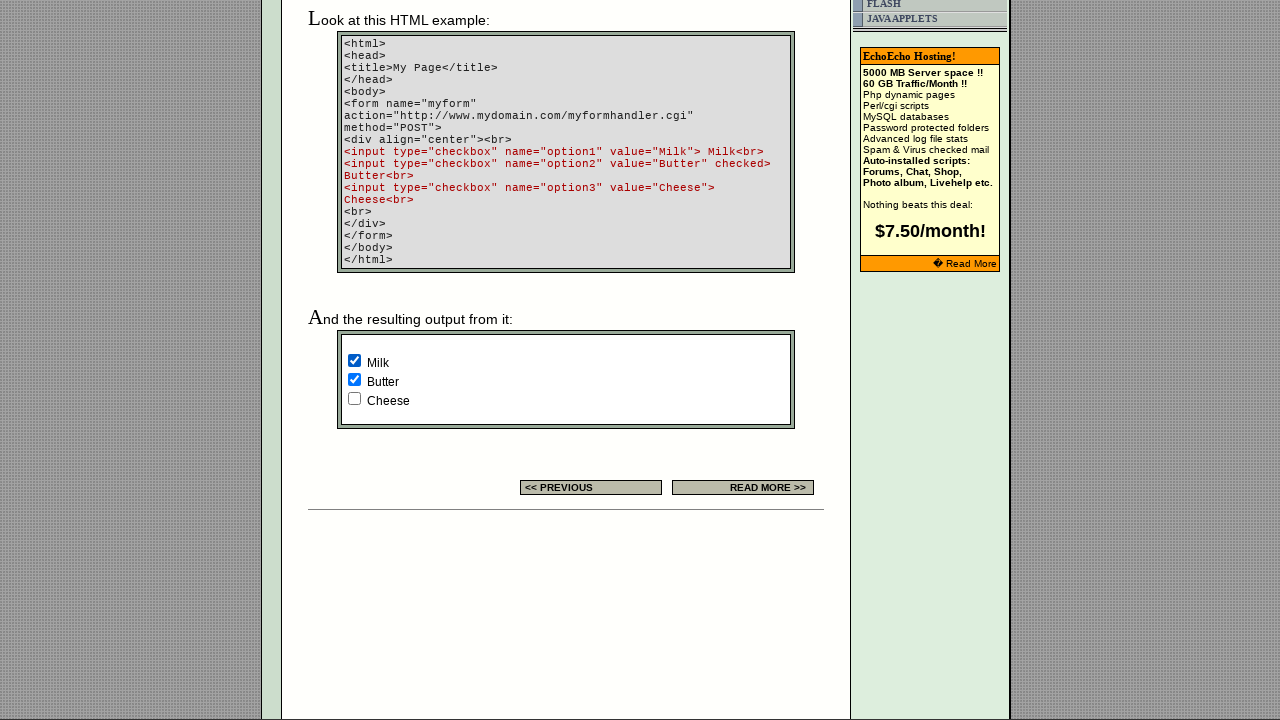

Clicked an unselected checkbox to select it at (354, 398) on (//td[@class='table5'])[2]/input >> nth=2
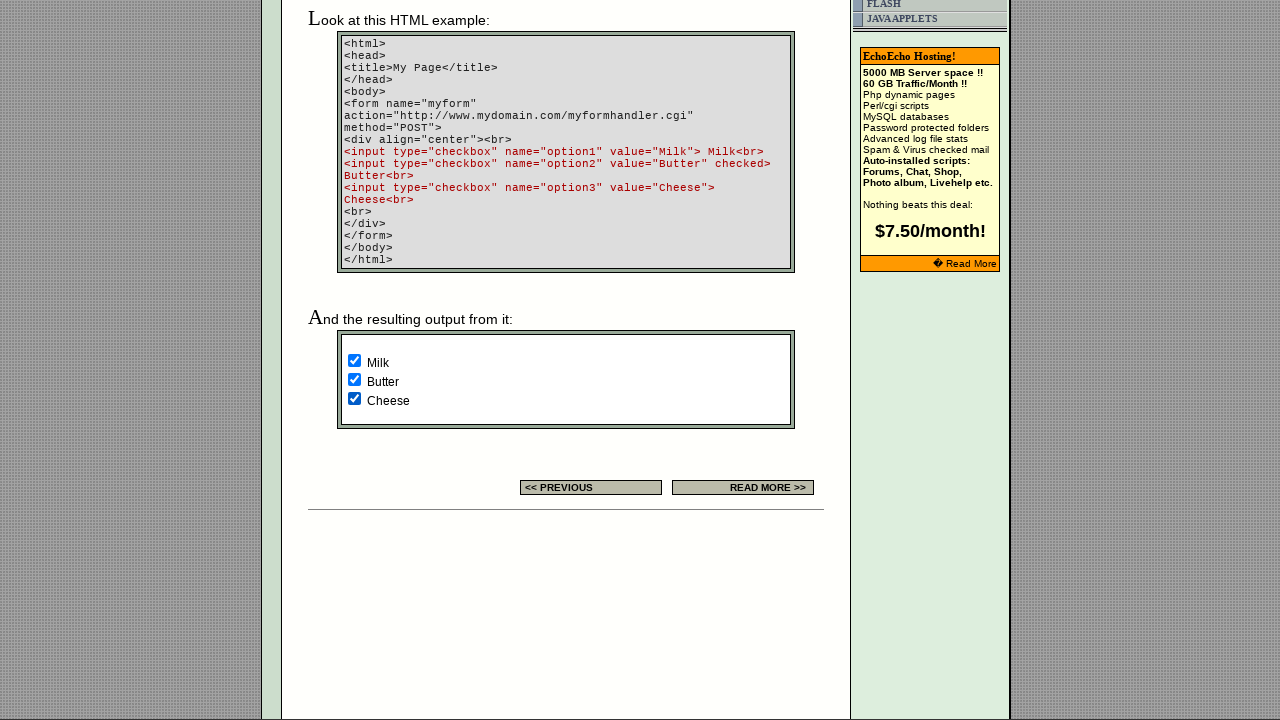

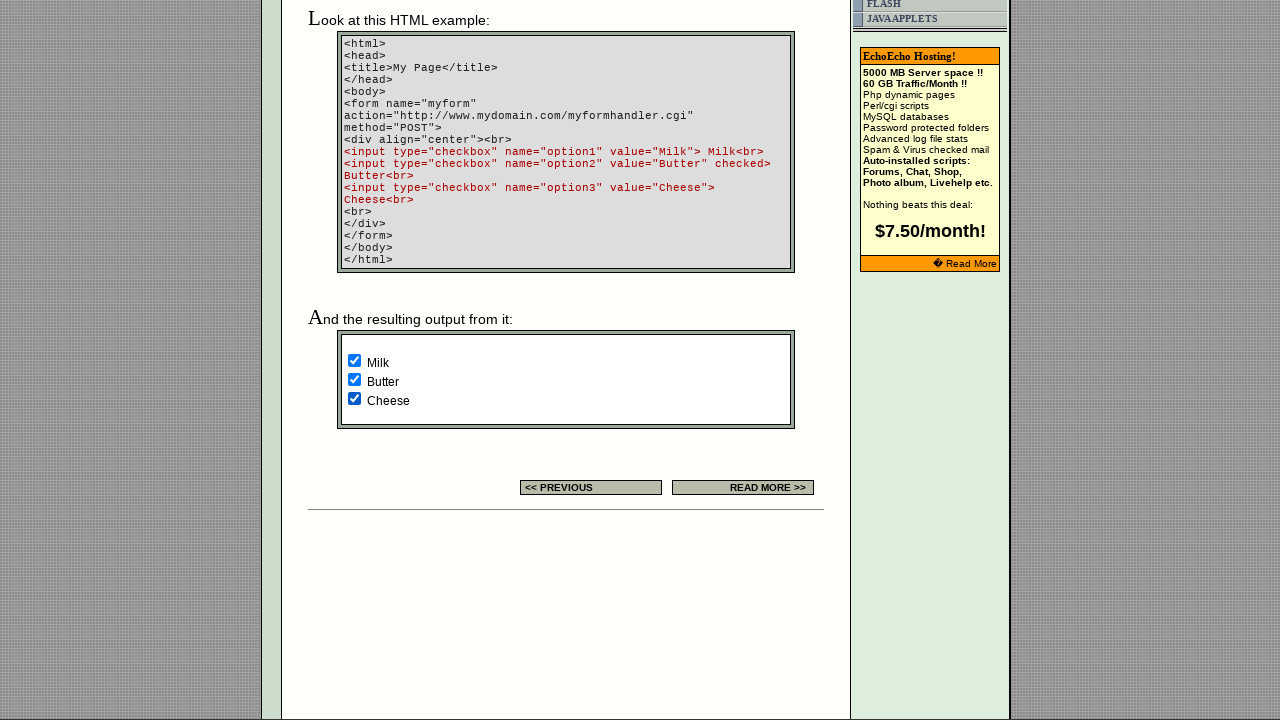